Tests table sorting cycle by clicking the "Name" column header three times to return the table to its original unsorted state.

Starting URL: https://kitchen.applitools.com/ingredients/table

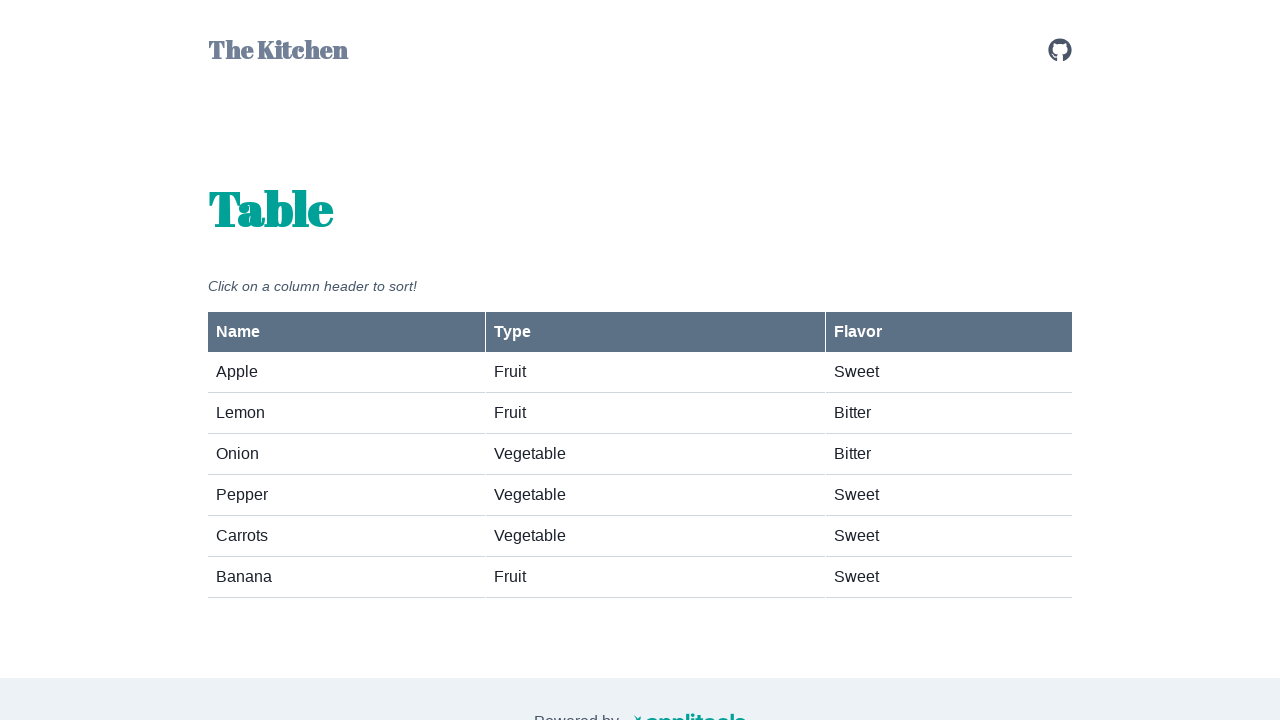

Table loaded and tbody rows are visible
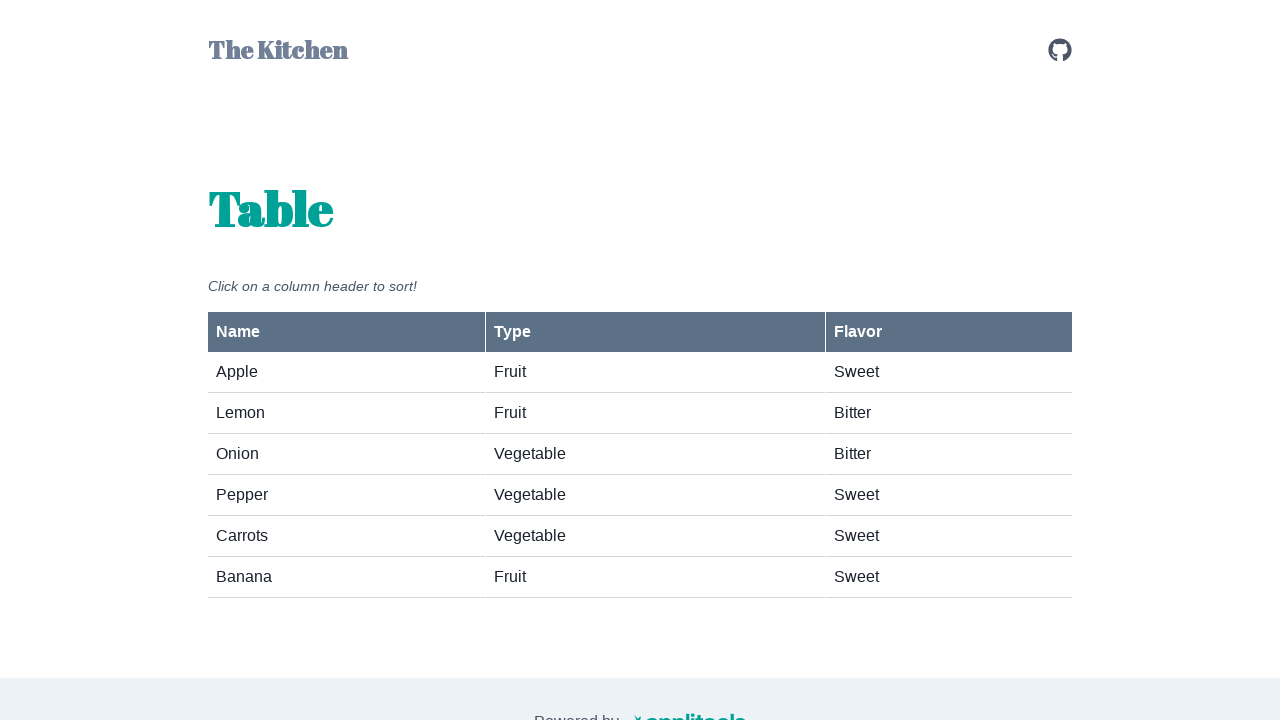

Clicked Name column header first time to sort ascending at (346, 332) on #column-button-name
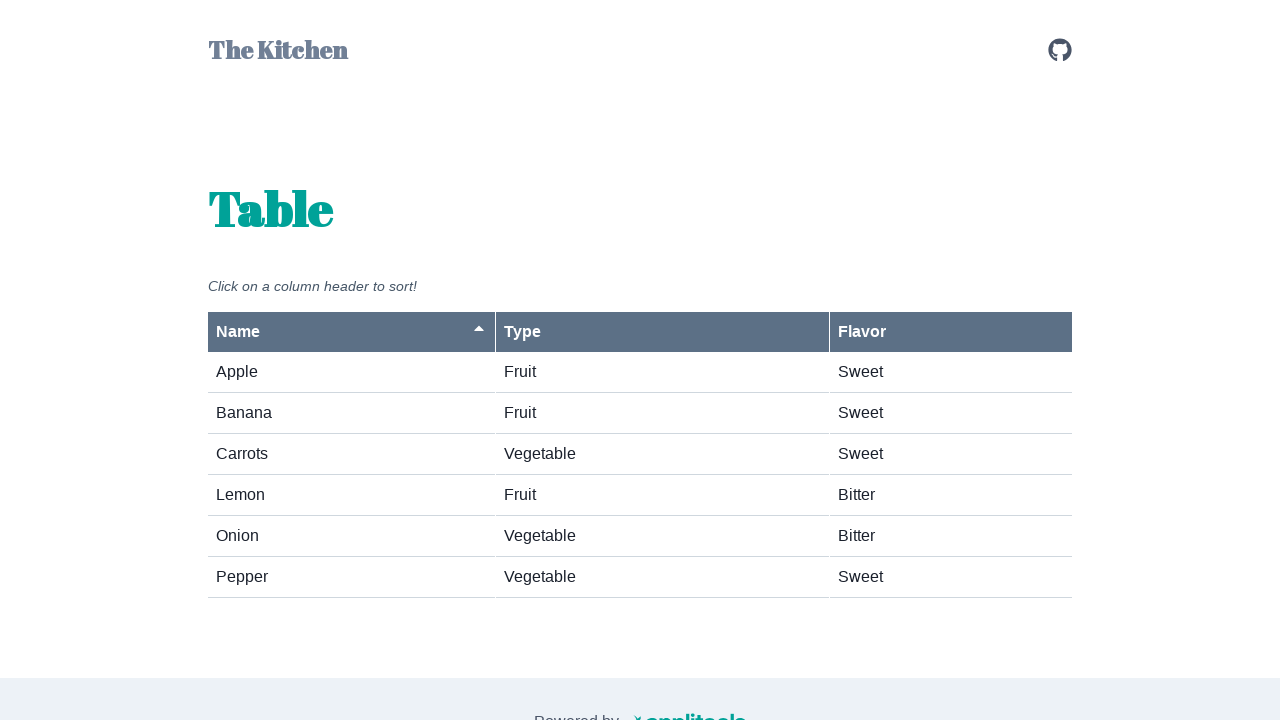

Table updated after first click
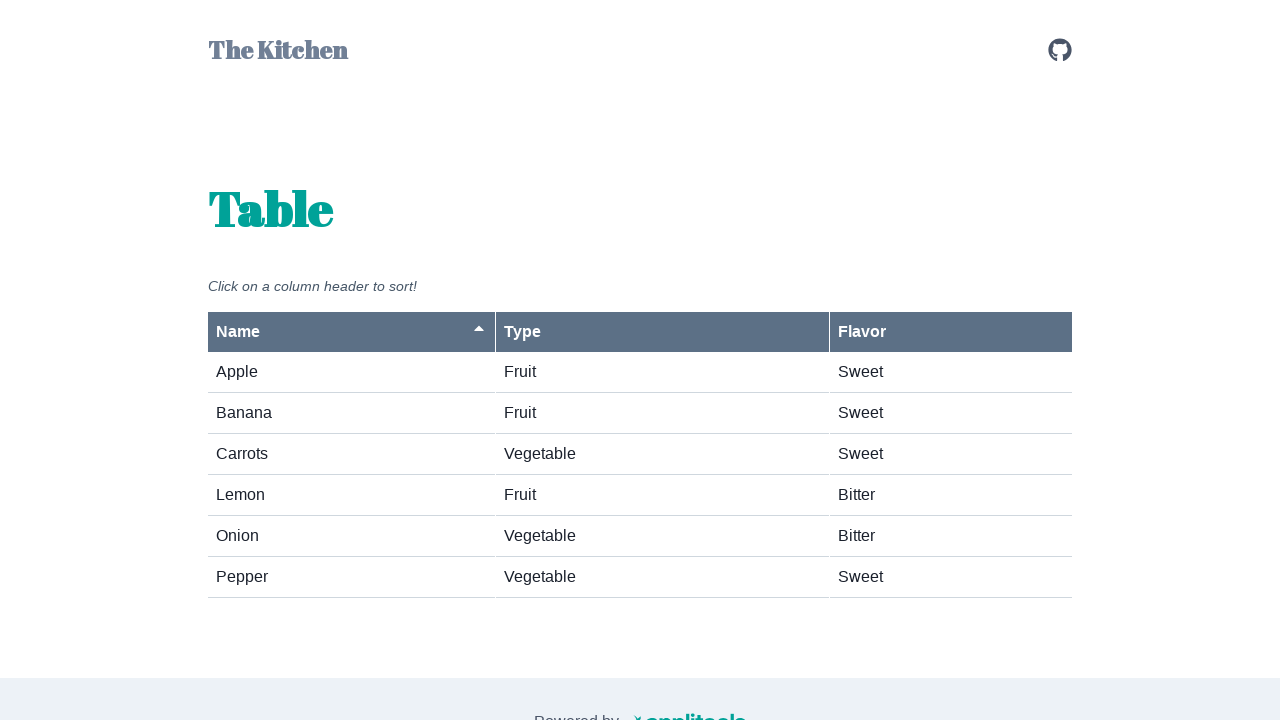

Clicked Name column header second time to sort descending at (351, 332) on #column-button-name
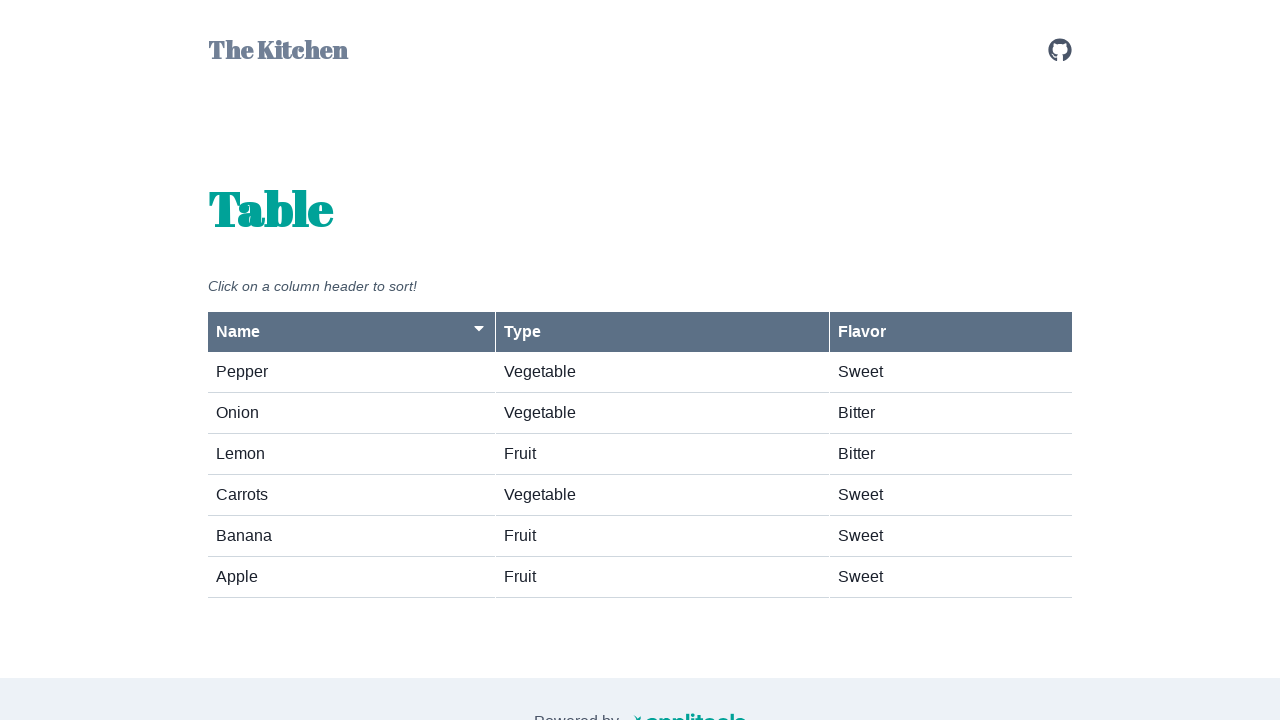

Table updated after second click
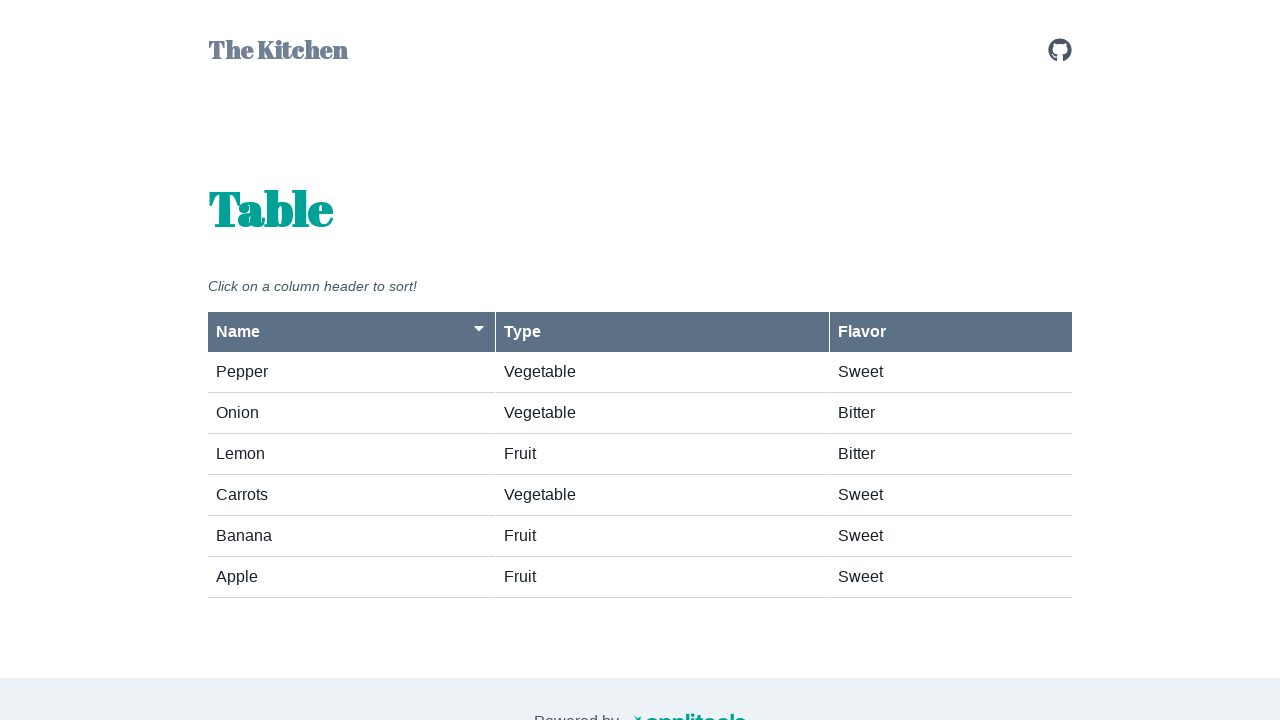

Clicked Name column header third time to return to unsorted state at (351, 332) on #column-button-name
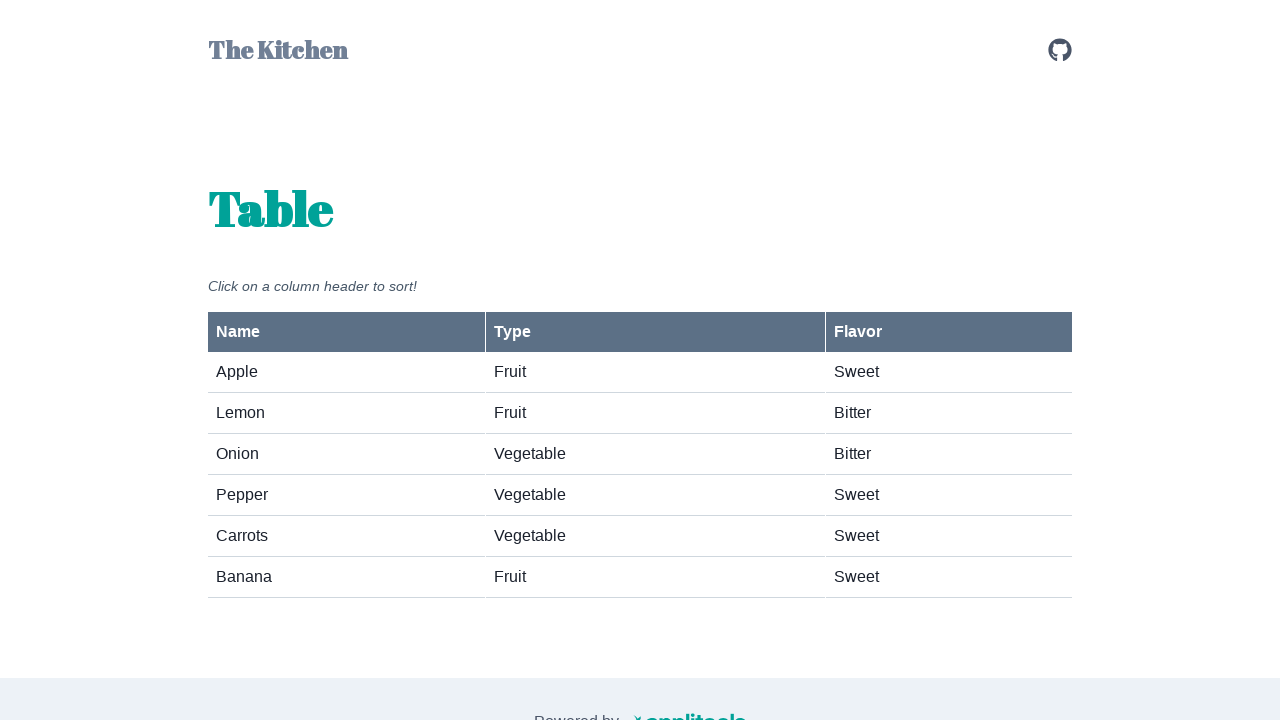

Table updated after third click
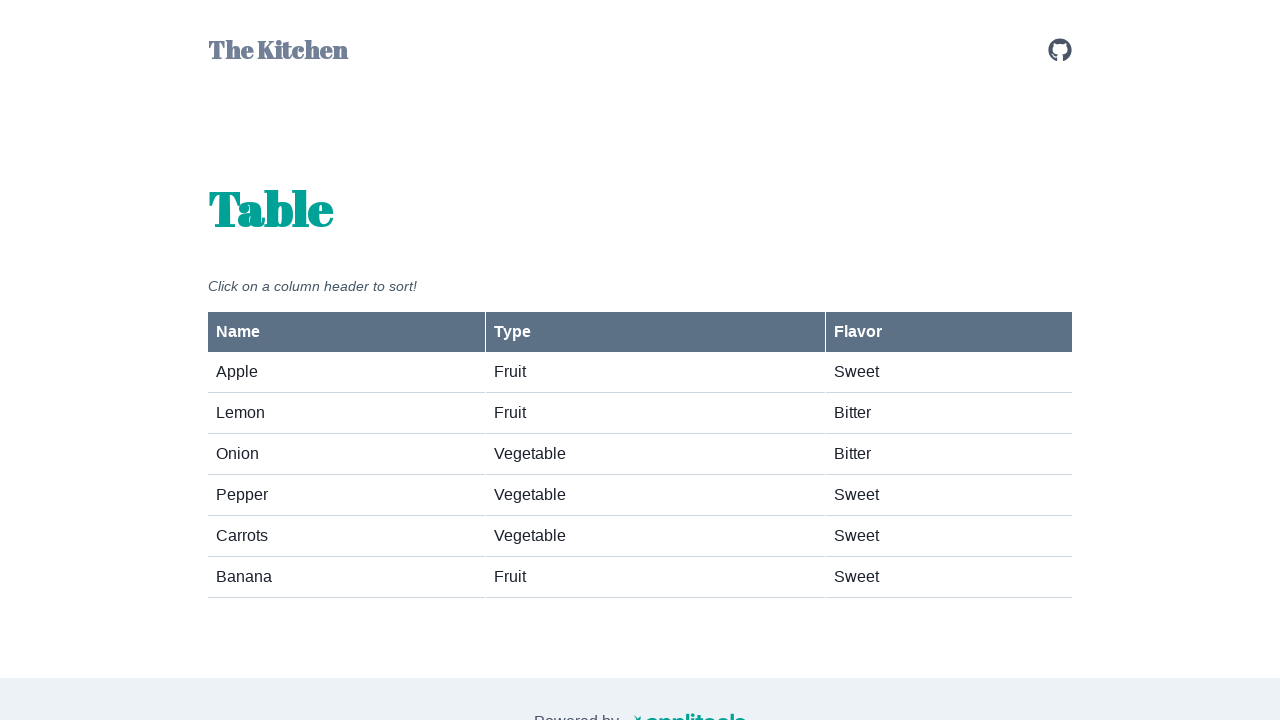

Verified table data is unsorted - tbody rows are still visible
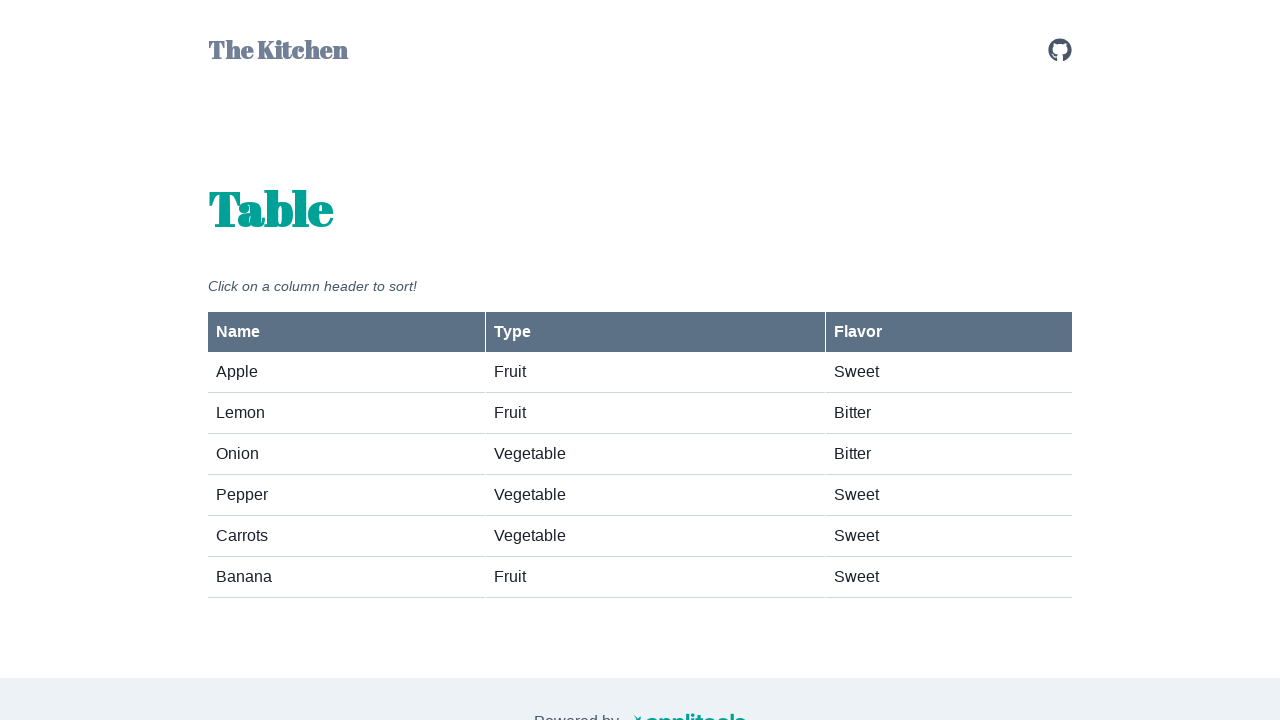

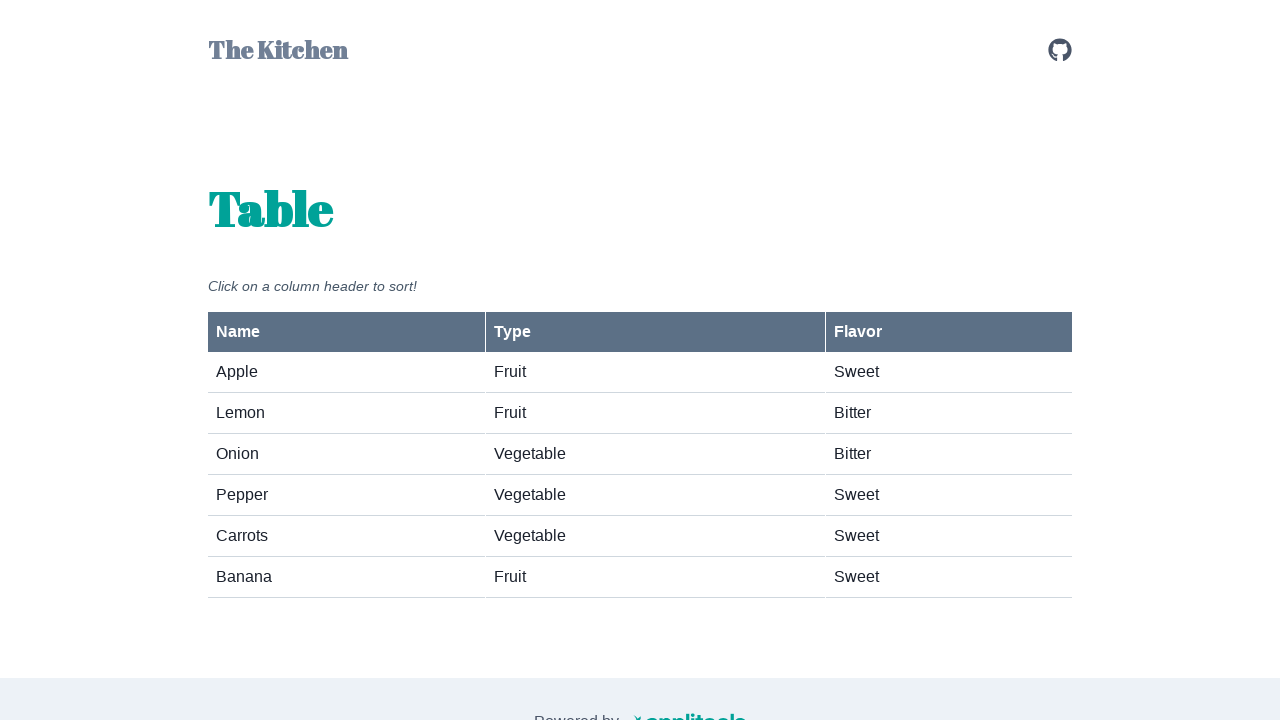